Tests a practice registration form by filling out all fields including personal information, date of birth picker, subjects, hobbies checkboxes, address, and state/city dropdowns, then verifies the submitted data in the confirmation modal.

Starting URL: https://demoqa.com/automation-practice-form

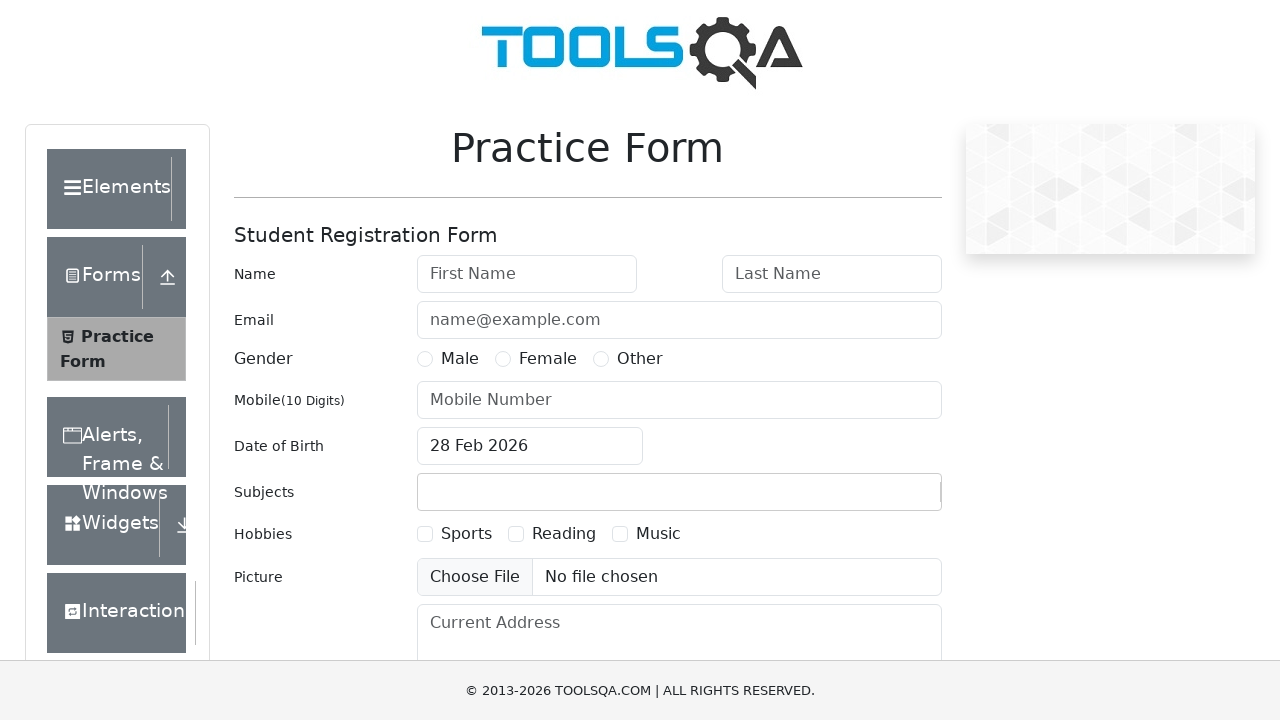

Filled first name field with 'Ezekiel' on #firstName
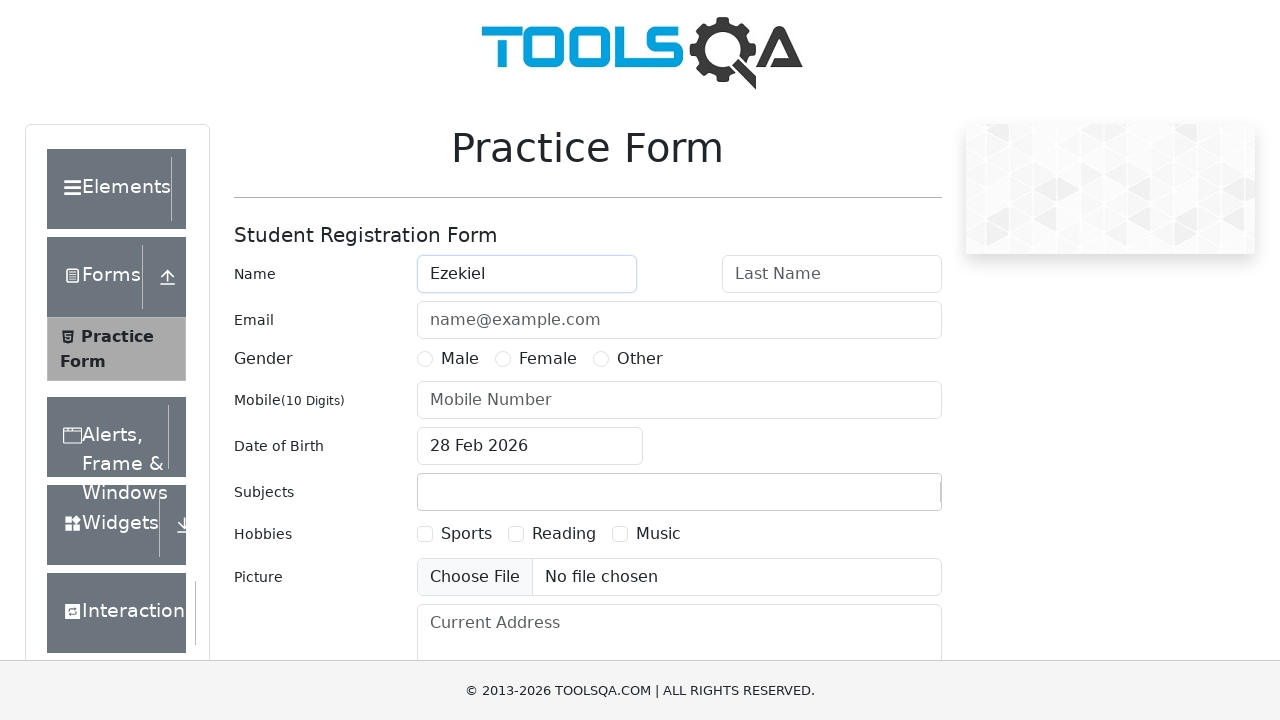

Filled last name field with 'Romaguera' on #lastName
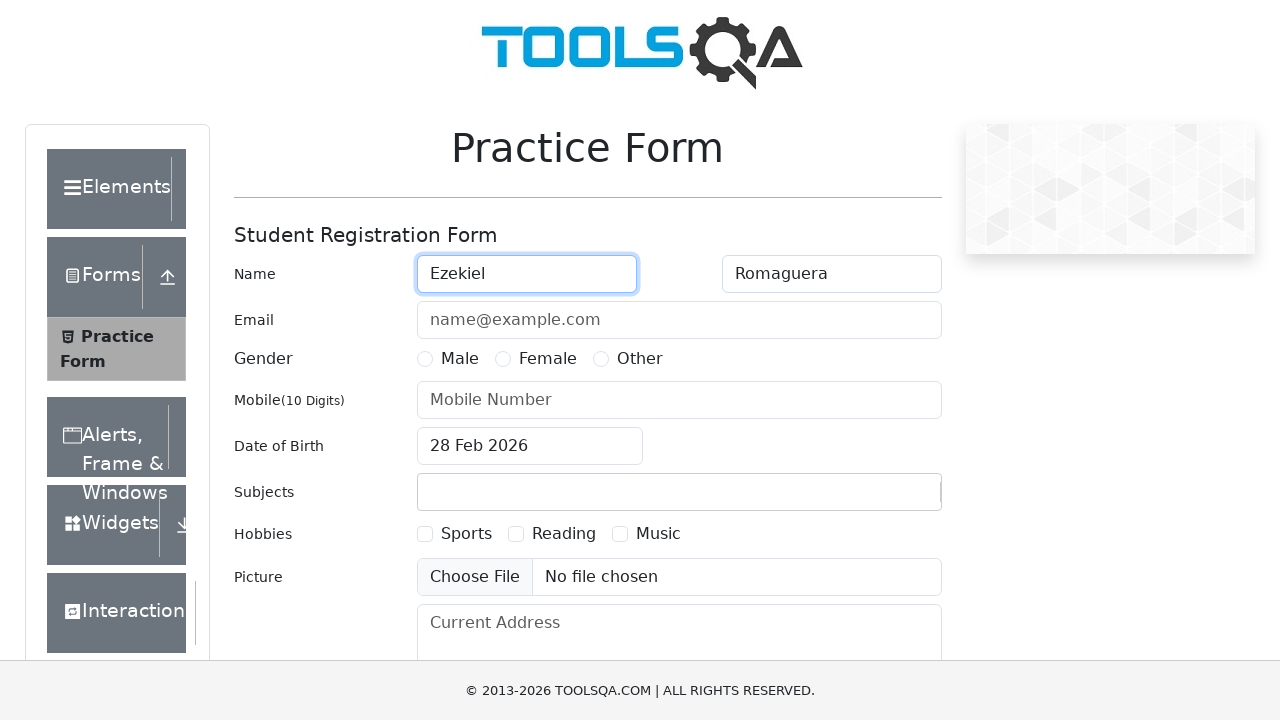

Filled email field with 'fakedata72553@gmail.com' on #userEmail
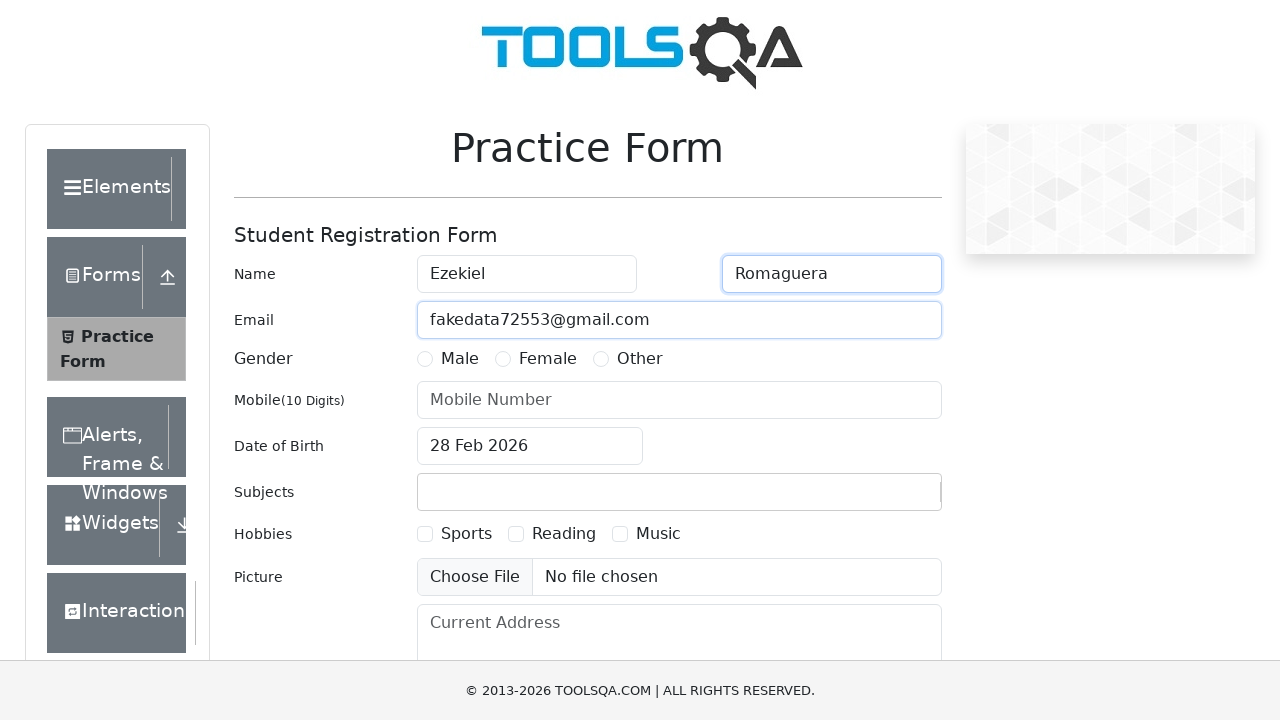

Clicked first gender radio option at (460, 359) on label[for="gender-radio-1"]
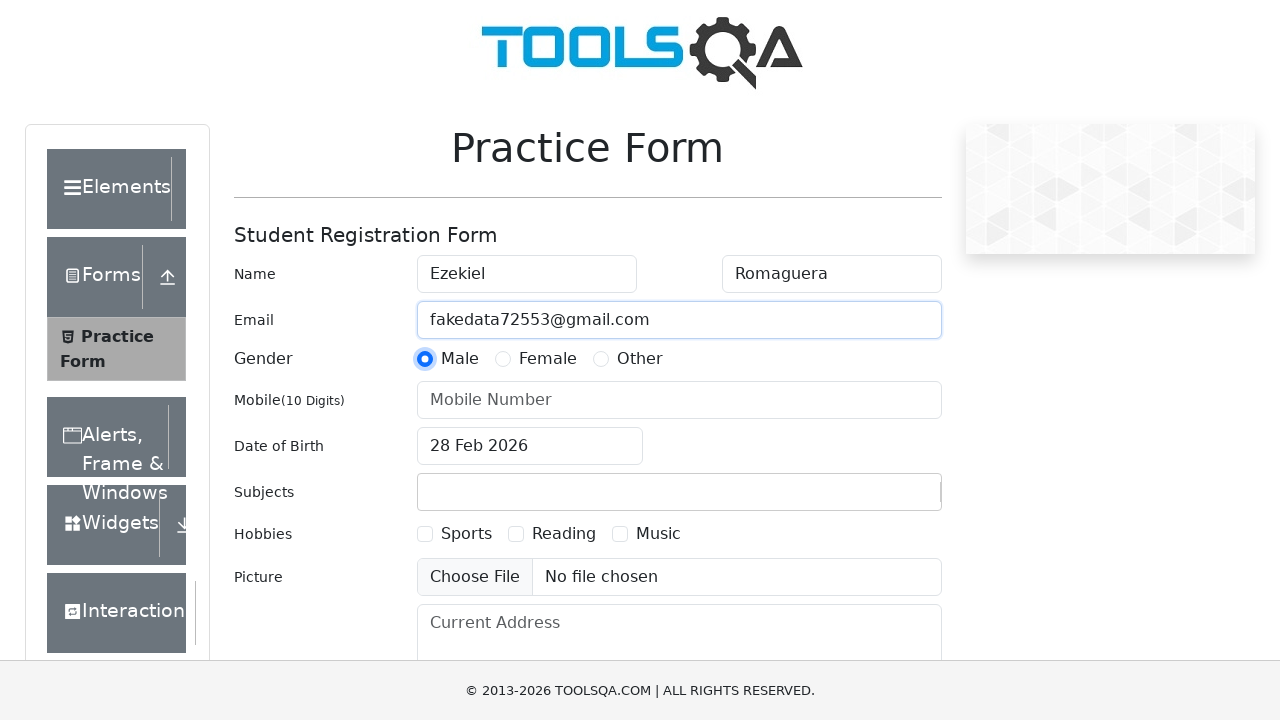

Clicked second gender radio option at (548, 359) on label[for="gender-radio-2"]
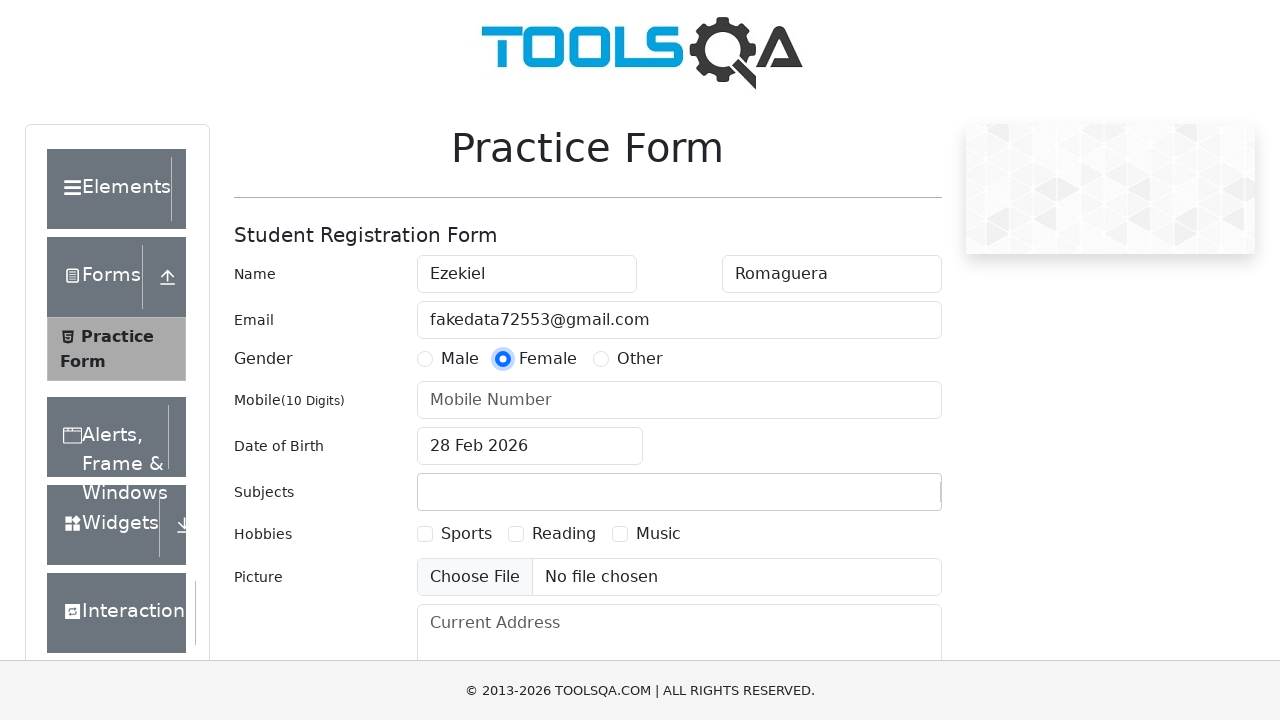

Clicked third gender radio option at (640, 359) on label[for="gender-radio-3"]
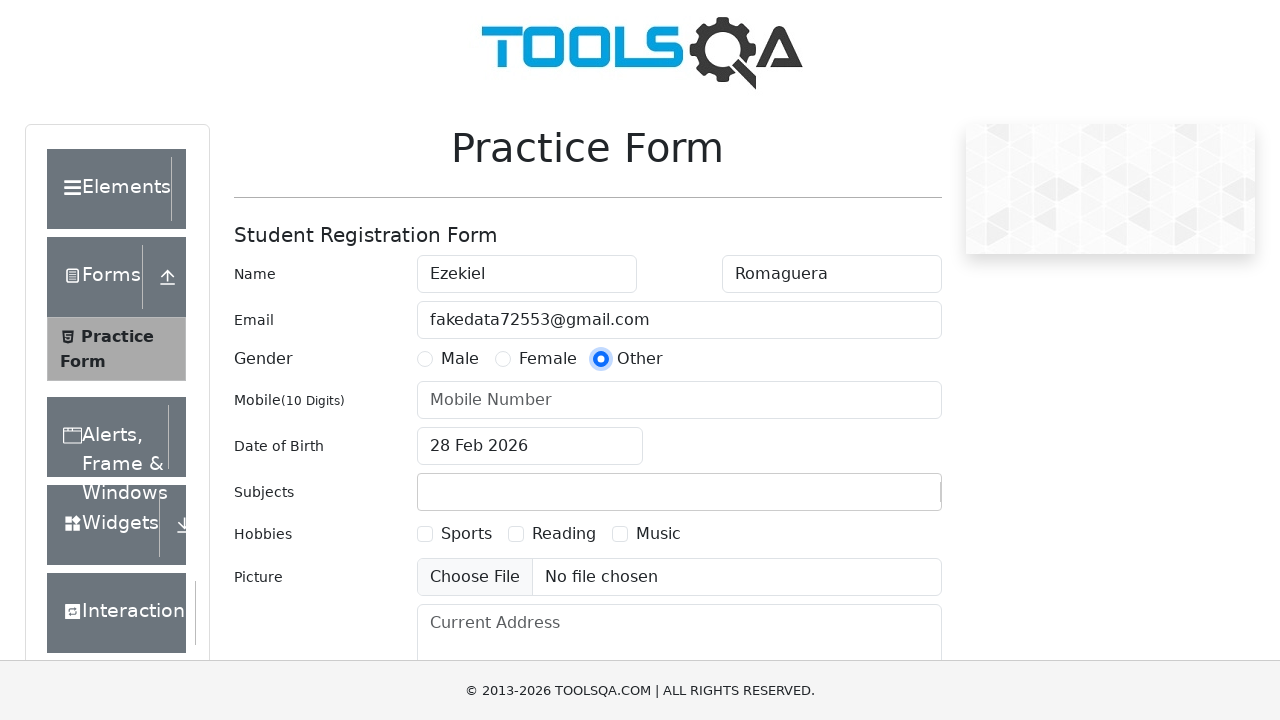

Clicked first gender radio option again to select Male at (460, 359) on label[for="gender-radio-1"]
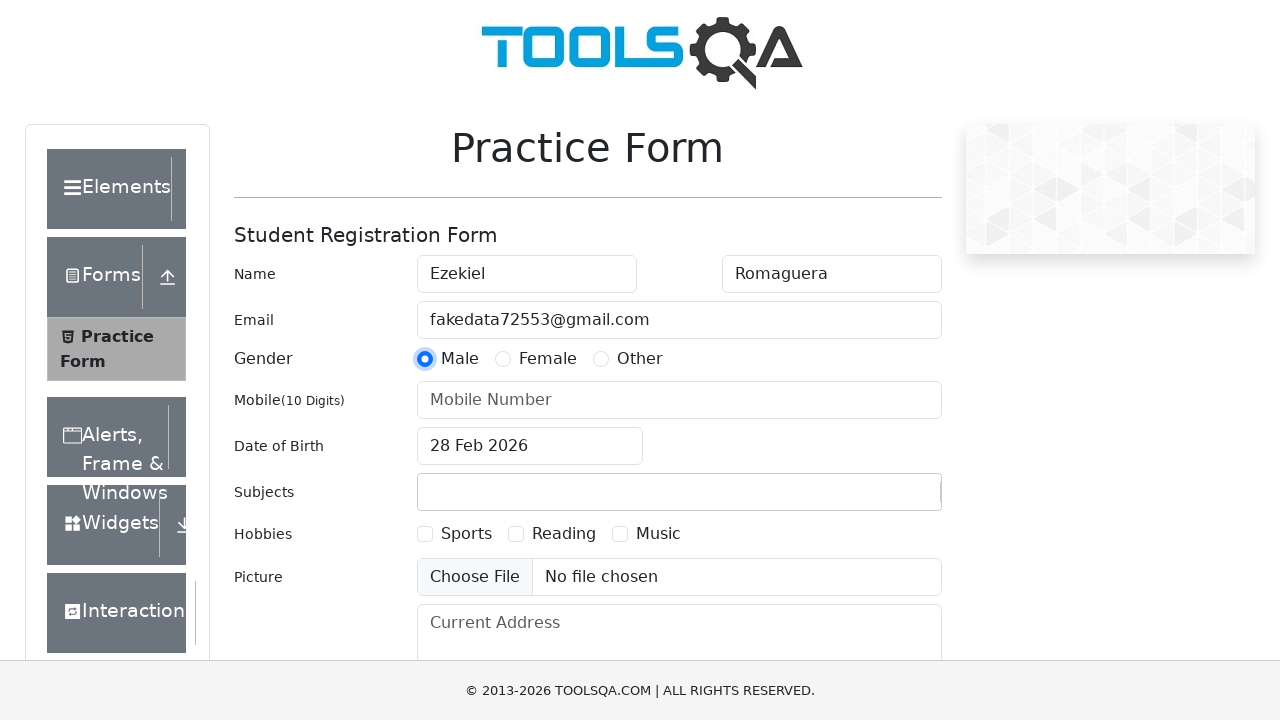

Filled phone number field with '1234567890' on #userNumber
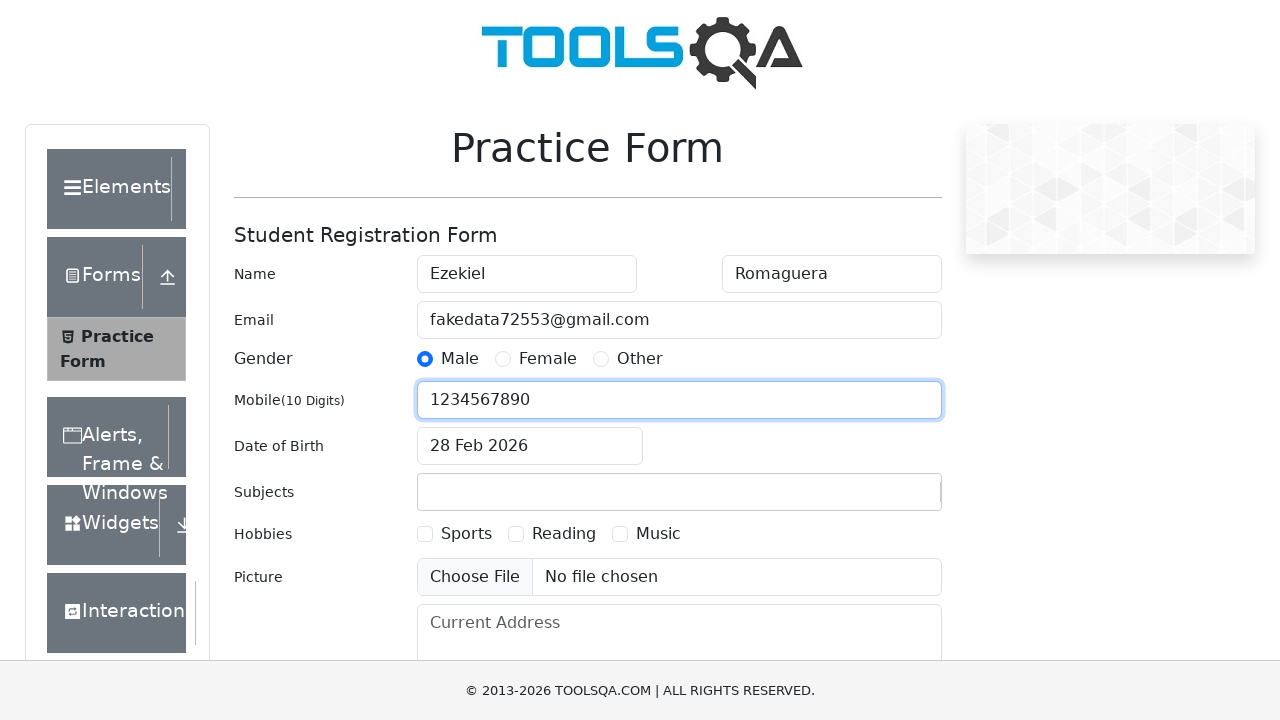

Opened date of birth picker at (530, 446) on #dateOfBirthInput
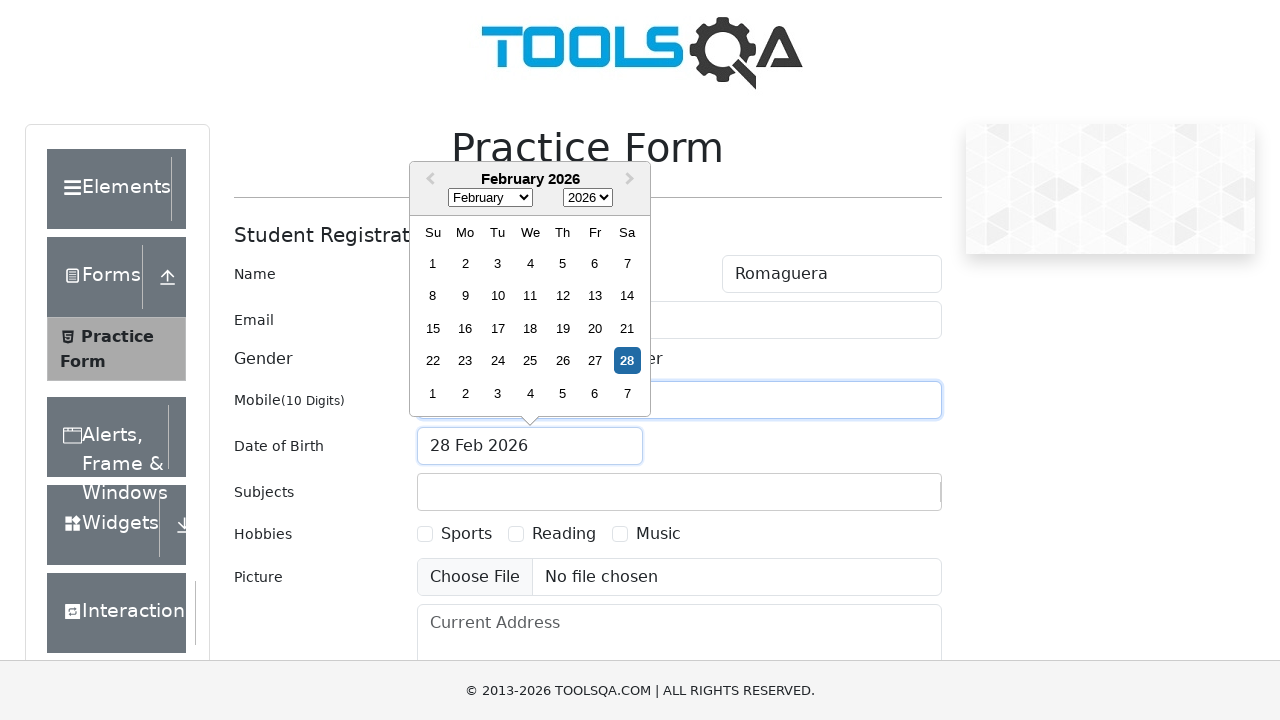

Clicked year selector in date picker at (588, 198) on .react-datepicker__year-select
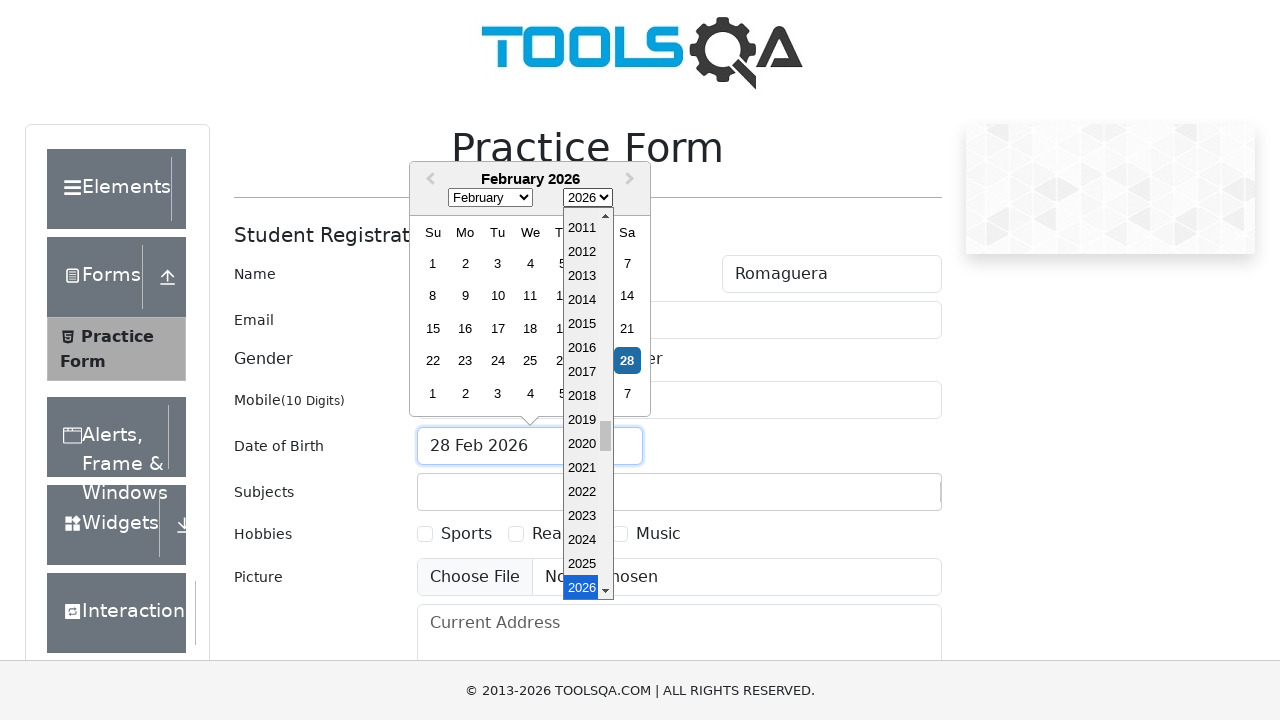

Selected year 1905 from date picker on .react-datepicker__year-select
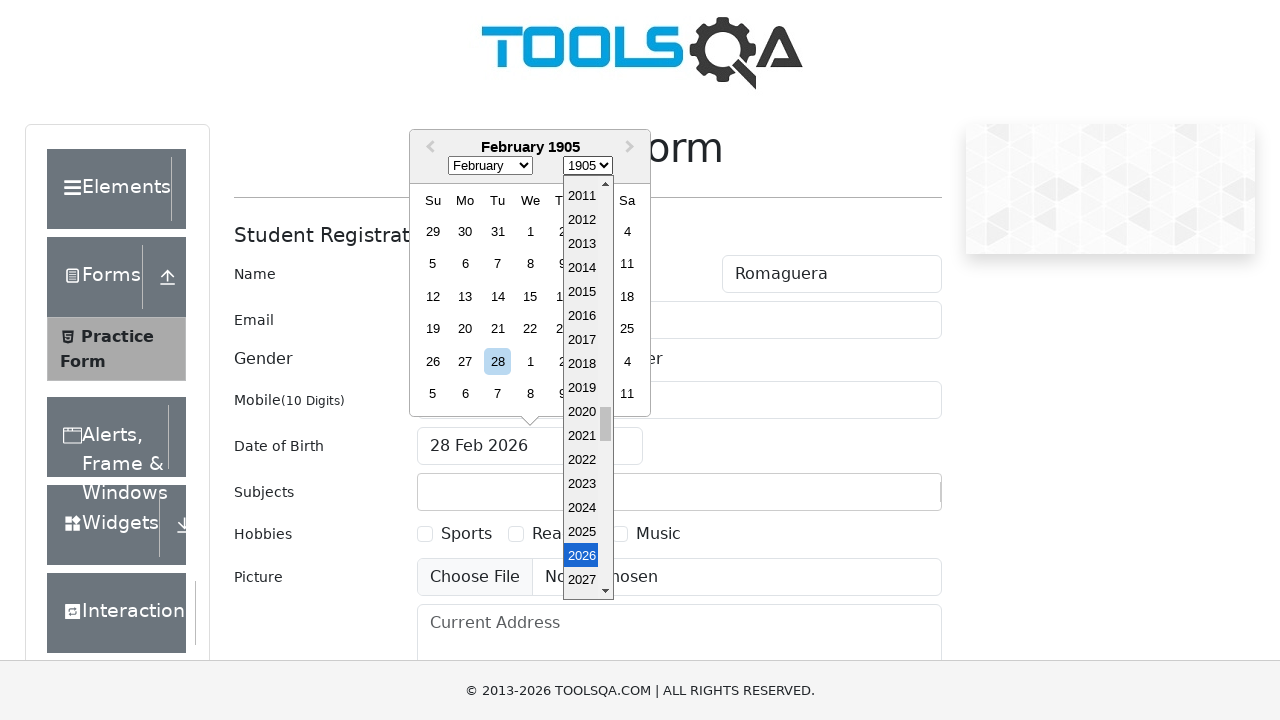

Selected month 11 (December) from date picker on .react-datepicker__month-select
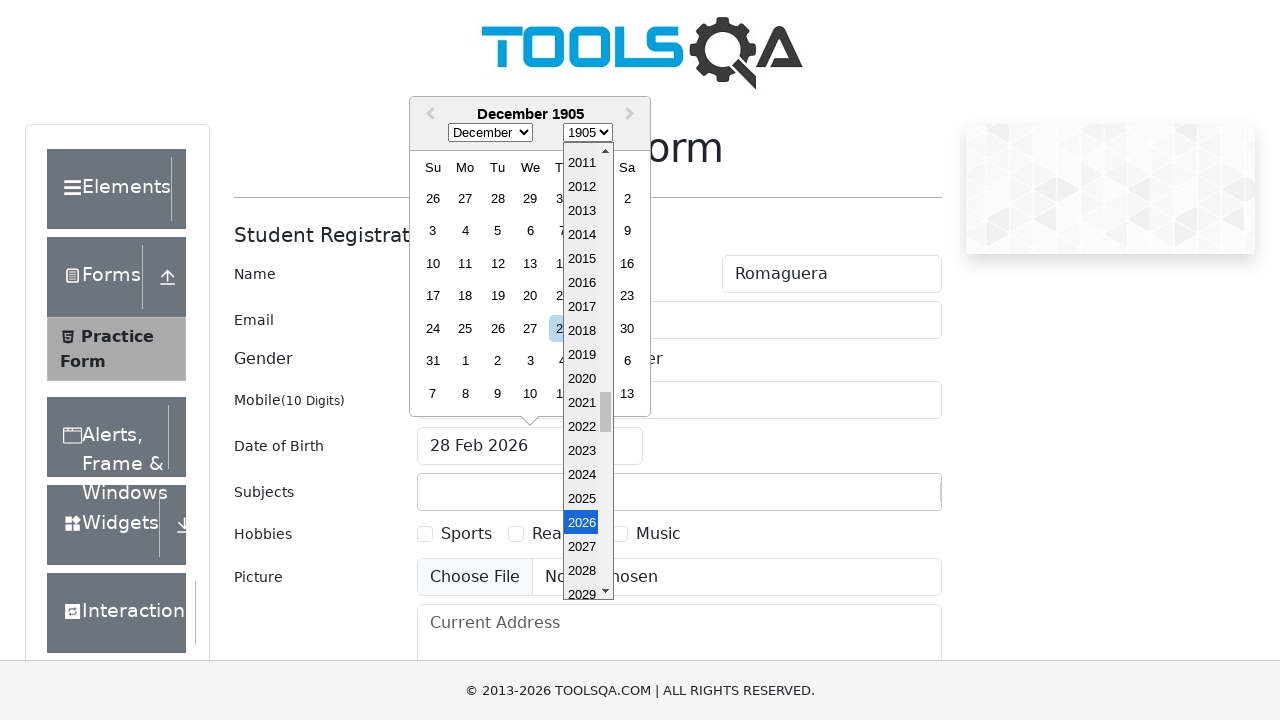

Selected day 14 from date picker at (562, 263) on .react-datepicker__day--014
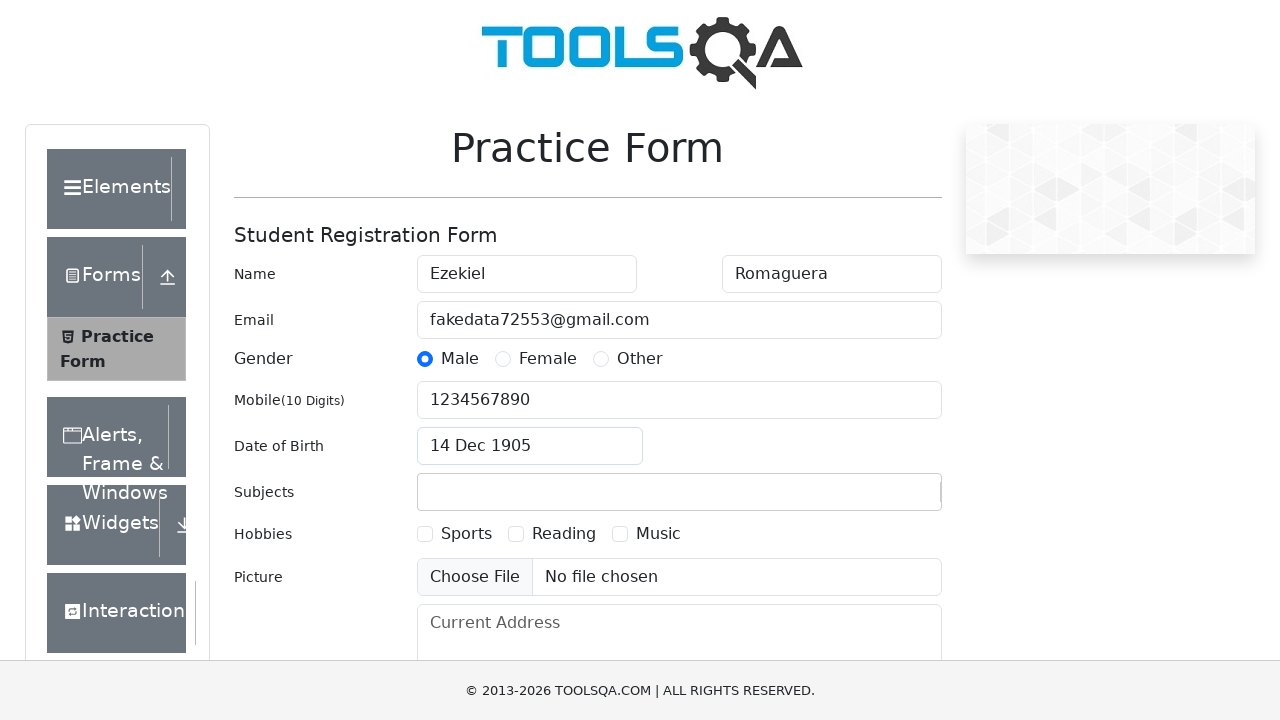

Typed 'English' in subjects field on #subjectsInput
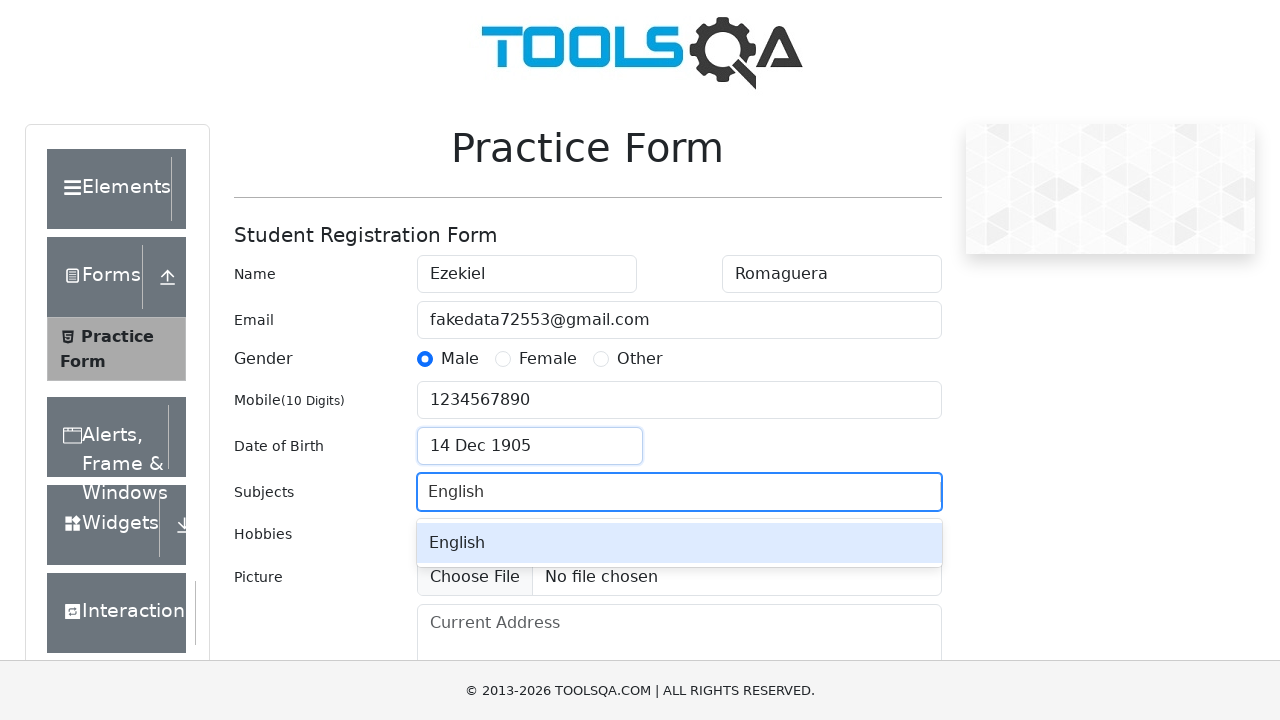

Pressed Enter to add 'English' subject on #subjectsInput
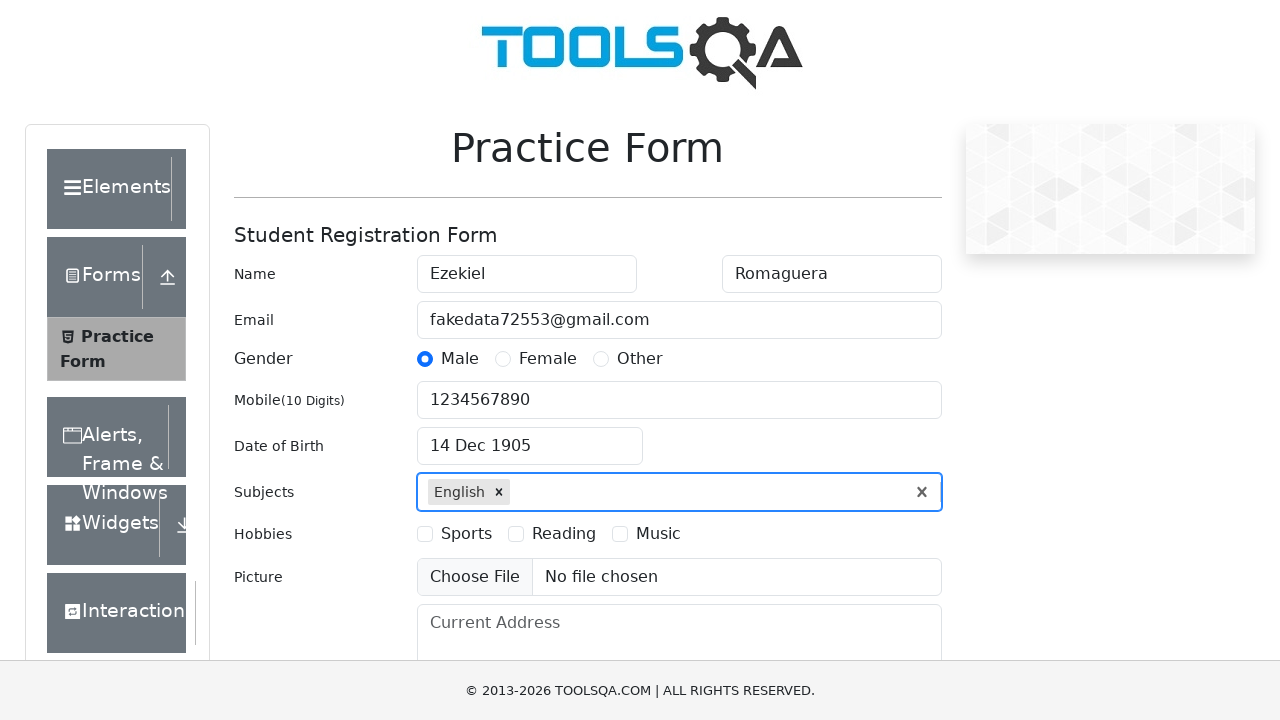

Typed 'Arts' in subjects field on #subjectsInput
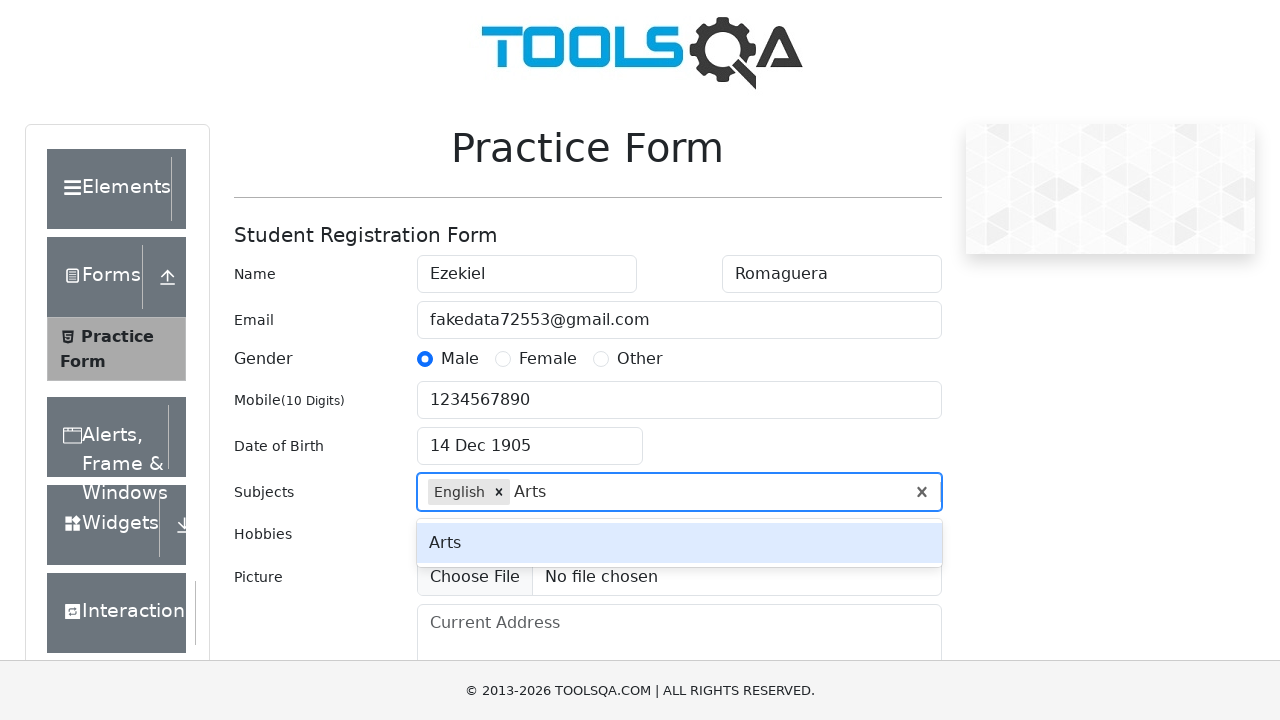

Pressed Enter to add 'Arts' subject on #subjectsInput
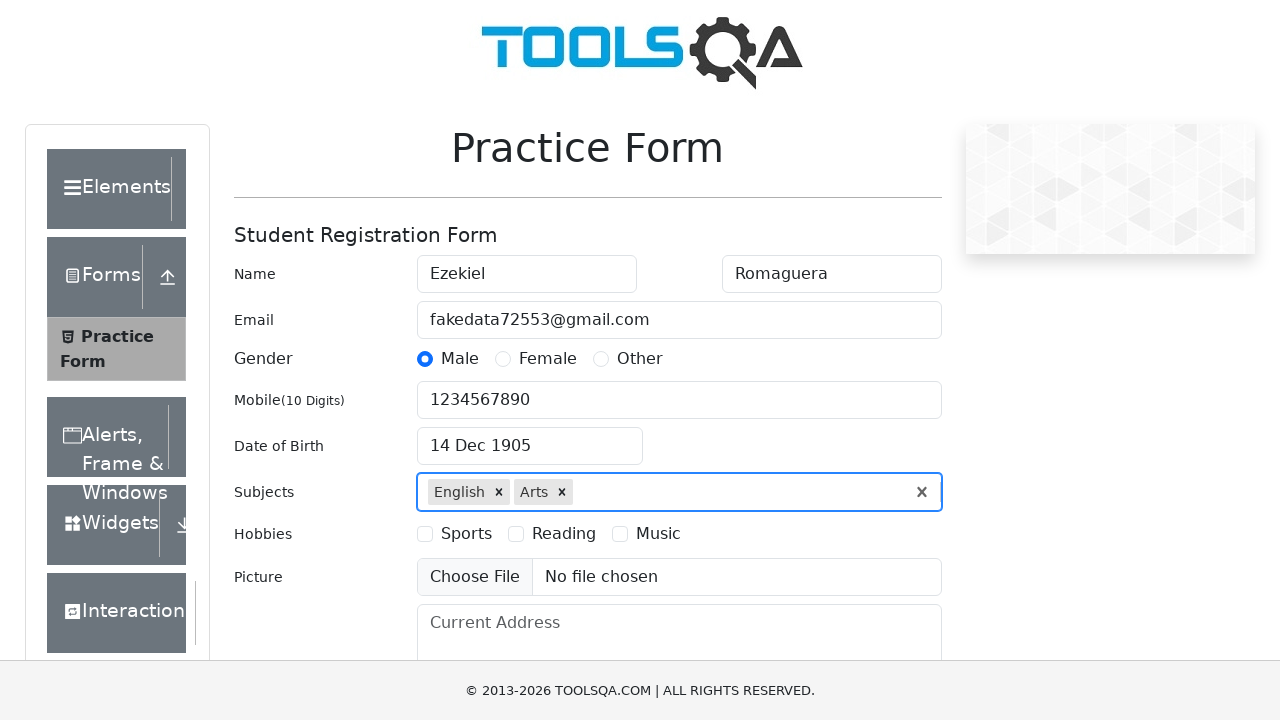

Selected first hobby checkbox using JavaScript
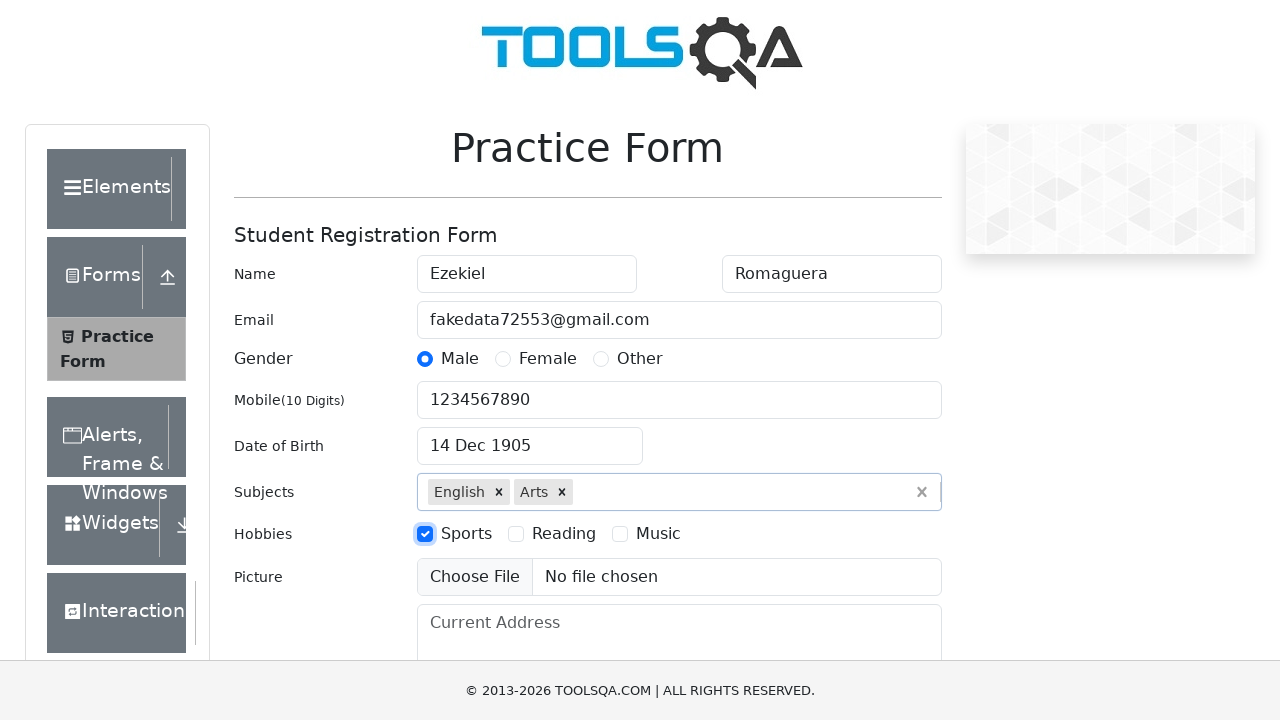

Selected second hobby checkbox using JavaScript
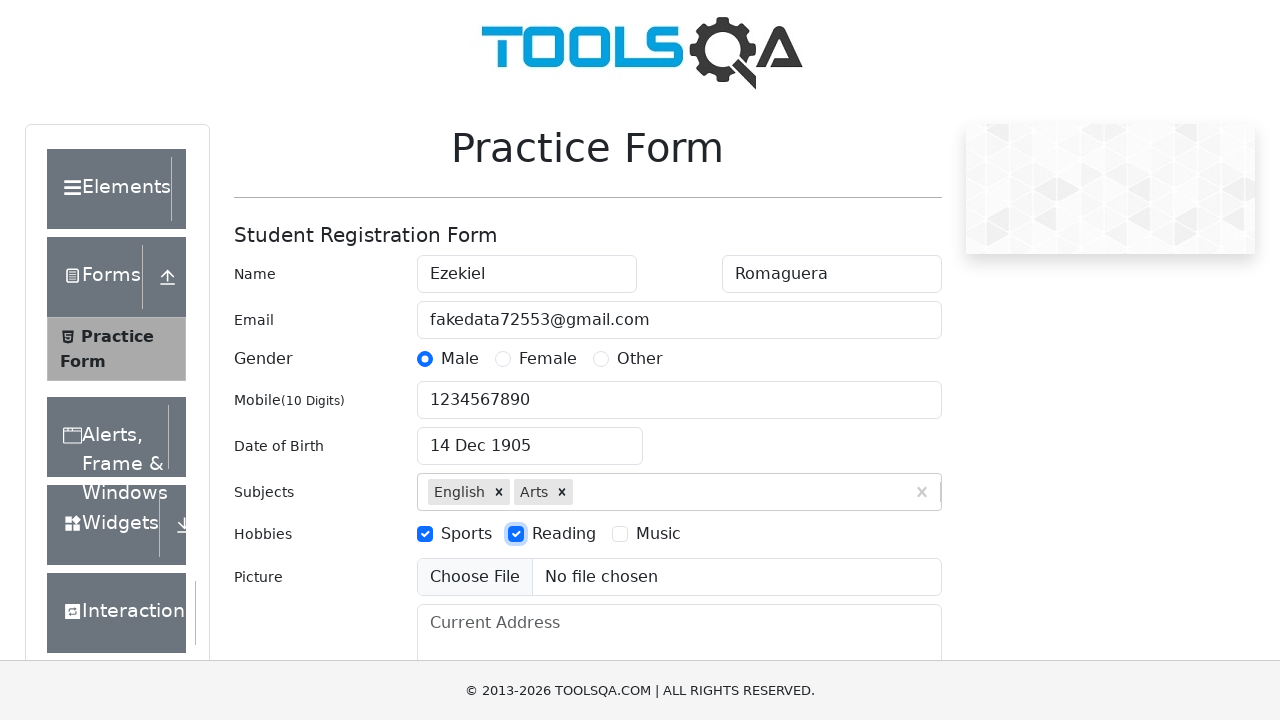

Selected third hobby checkbox using JavaScript
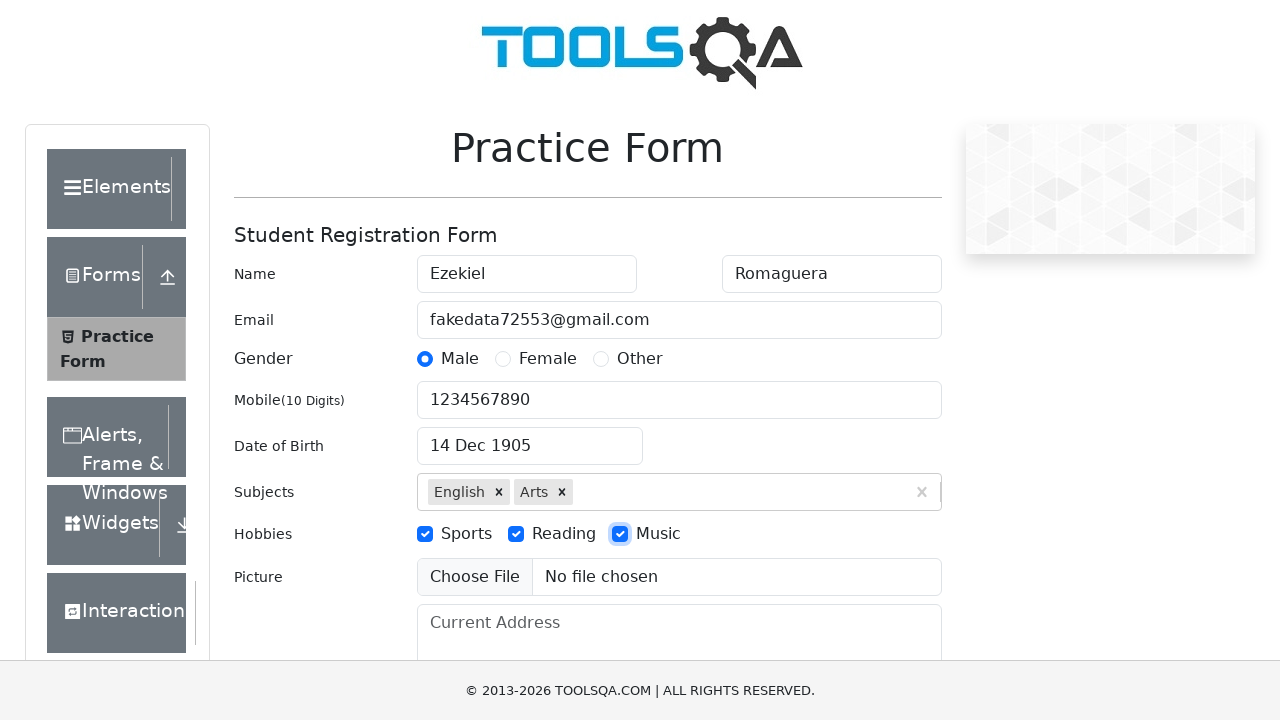

Filled current address field with '841 Alvis Union' on #currentAddress
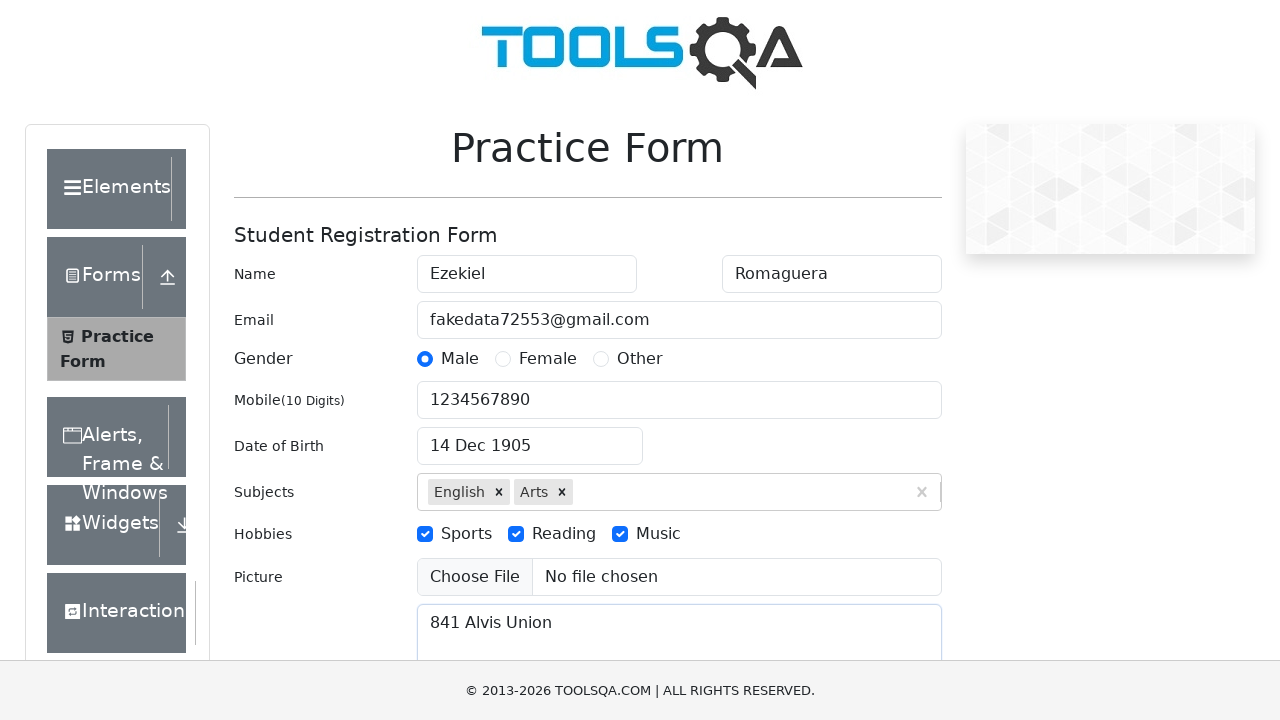

Clicked state dropdown to open it at (527, 437) on #state
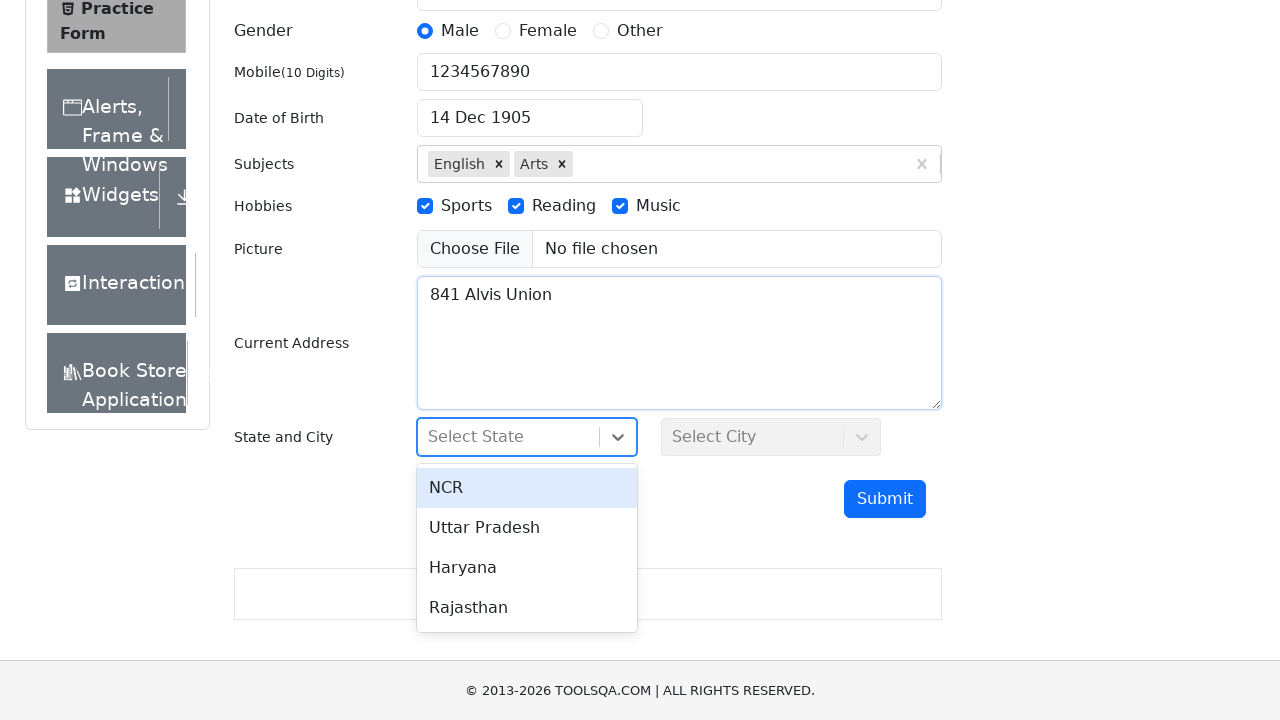

Pressed ArrowDown in state dropdown on #react-select-3-input
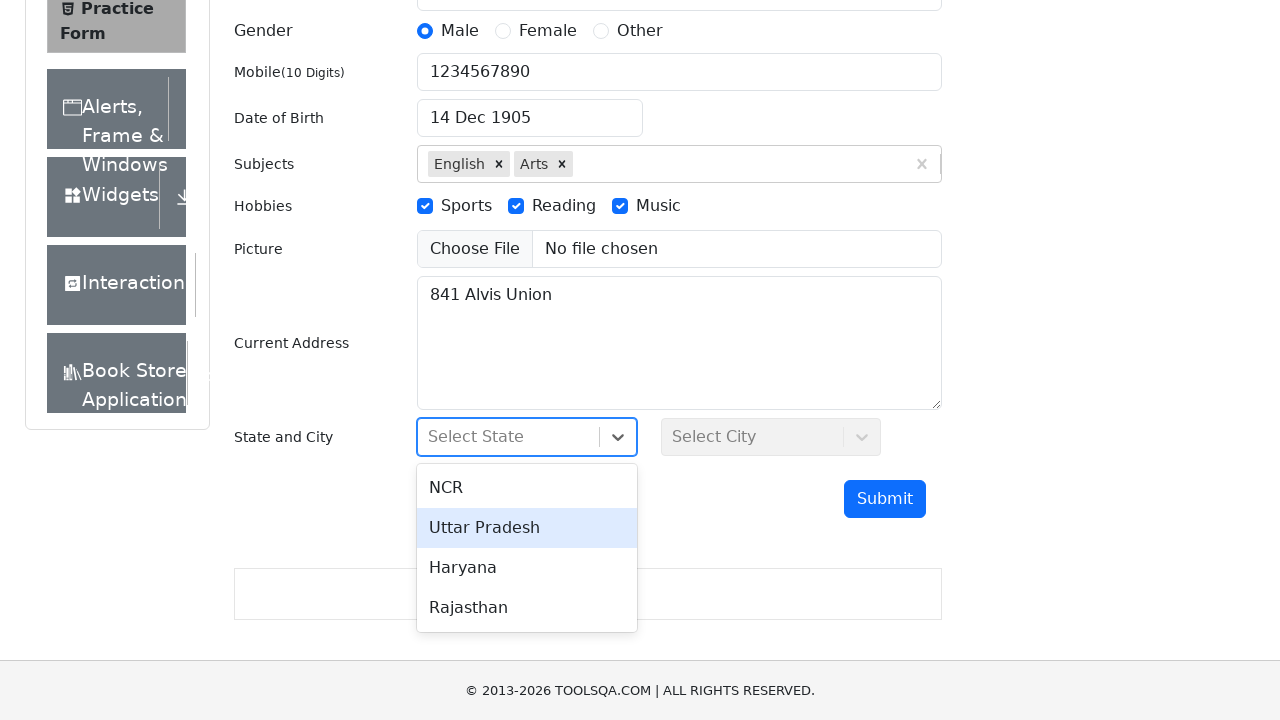

Pressed ArrowDown again in state dropdown on #react-select-3-input
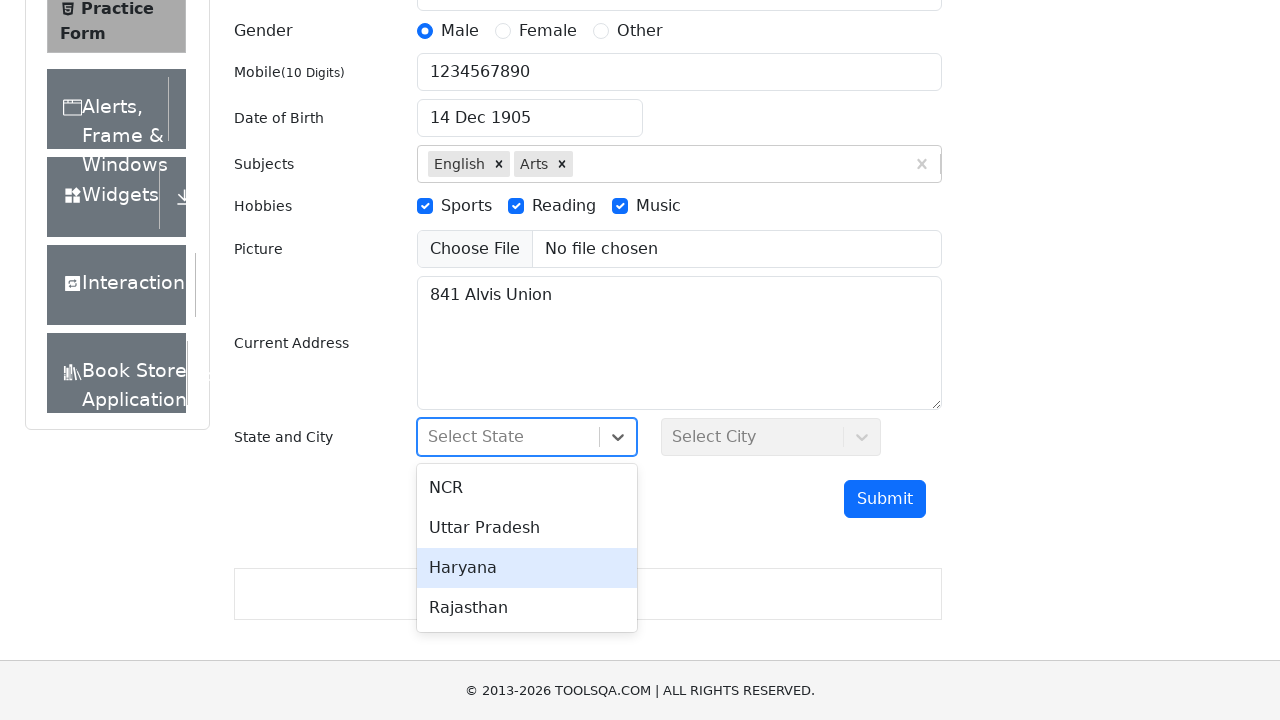

Pressed ArrowDown third time in state dropdown on #react-select-3-input
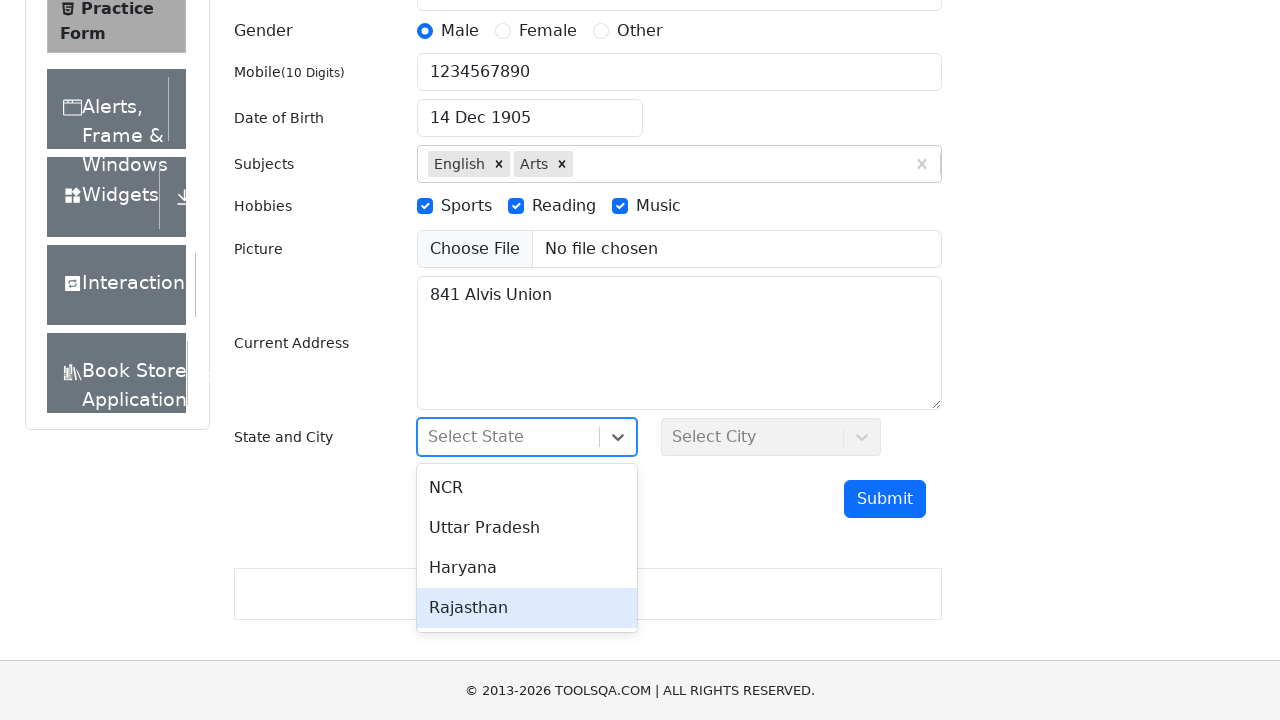

Pressed Enter to confirm state selection on #react-select-3-input
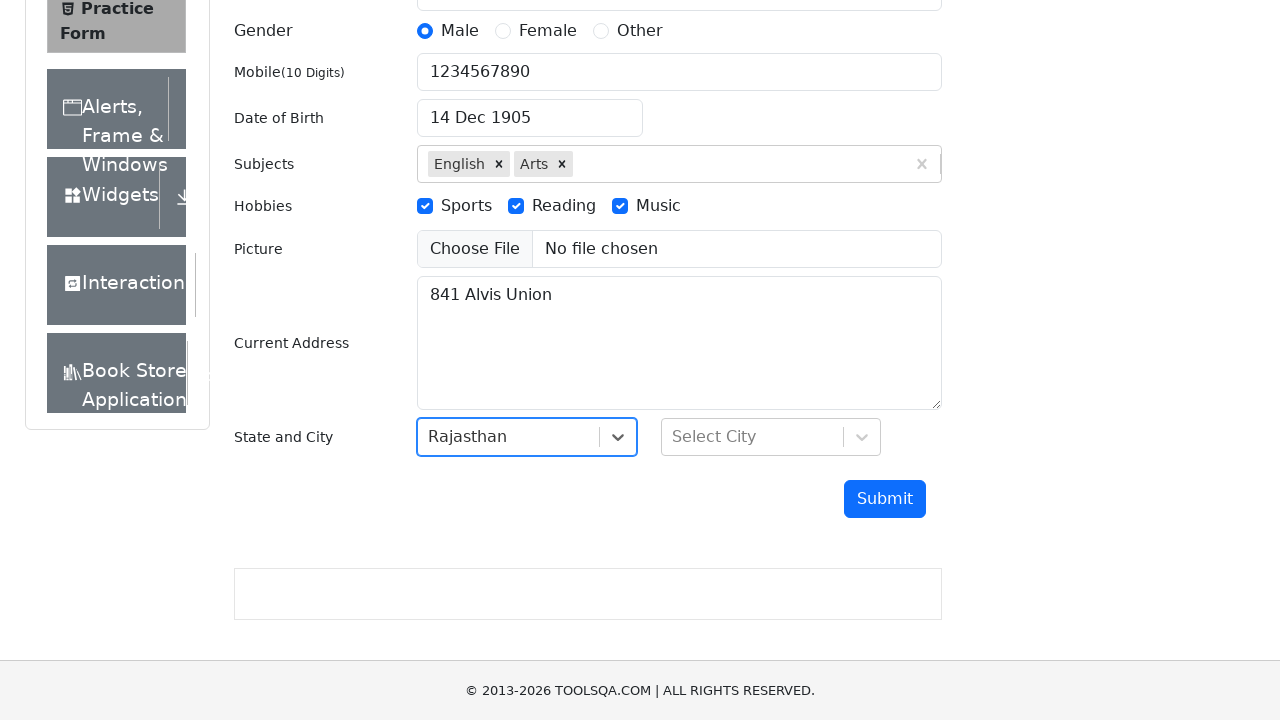

Clicked city dropdown to open it at (771, 437) on #city
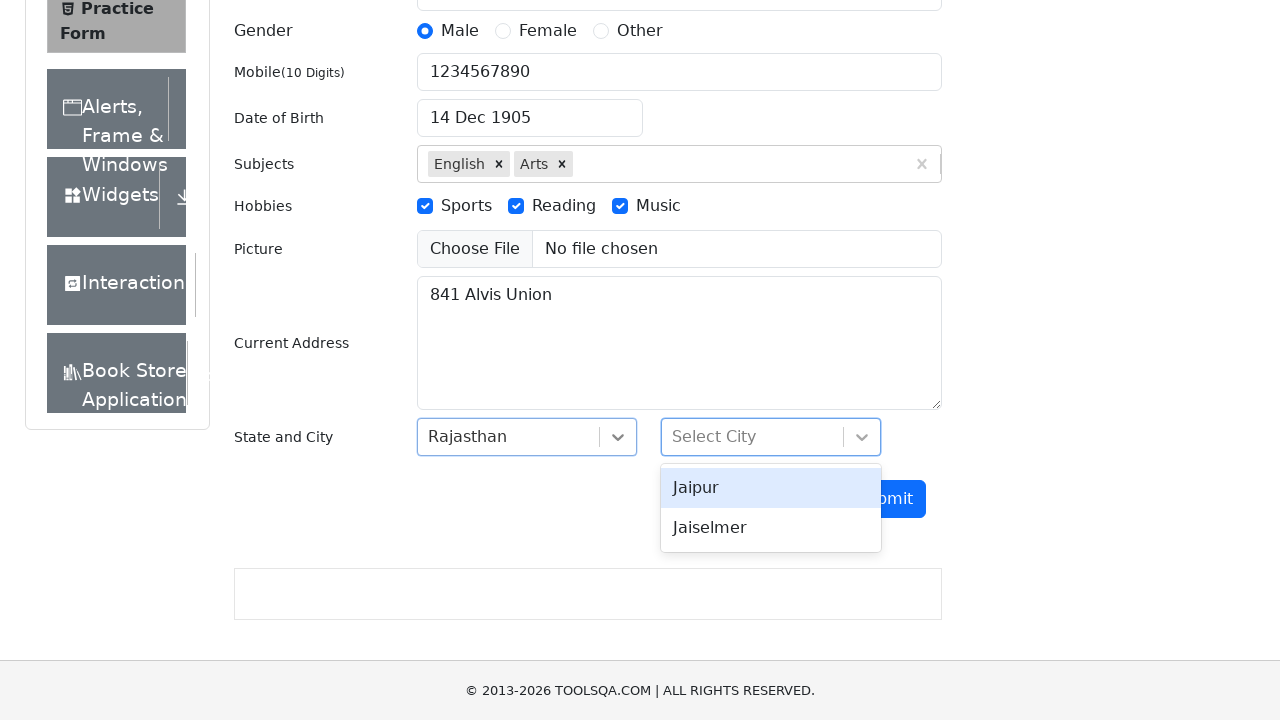

Pressed ArrowUp in city dropdown on #react-select-4-input
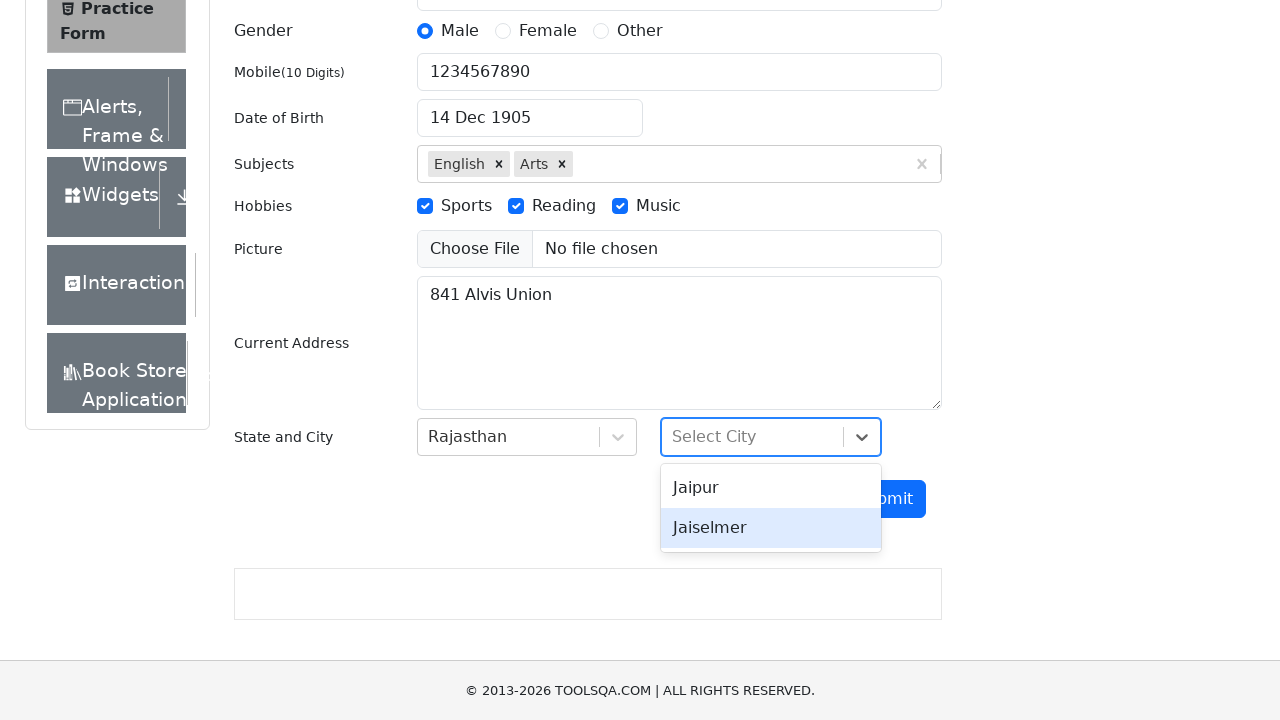

Pressed ArrowUp again in city dropdown on #react-select-4-input
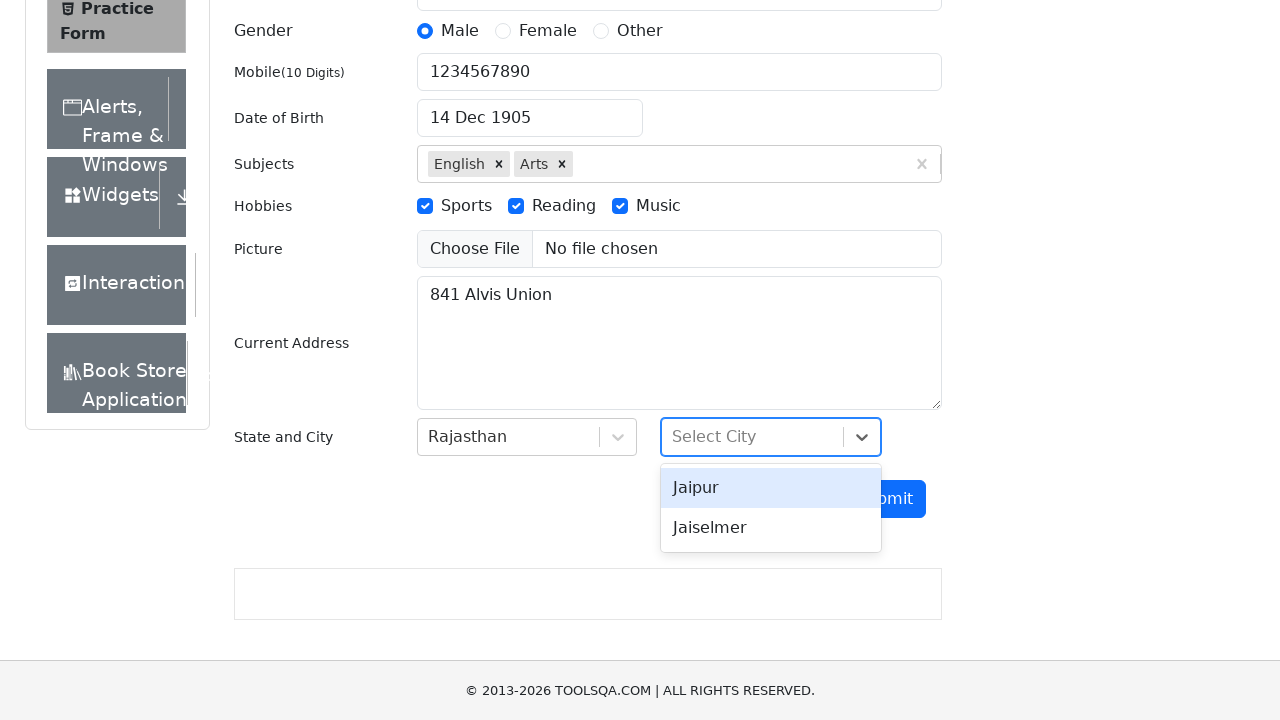

Pressed Enter to confirm city selection on #react-select-4-input
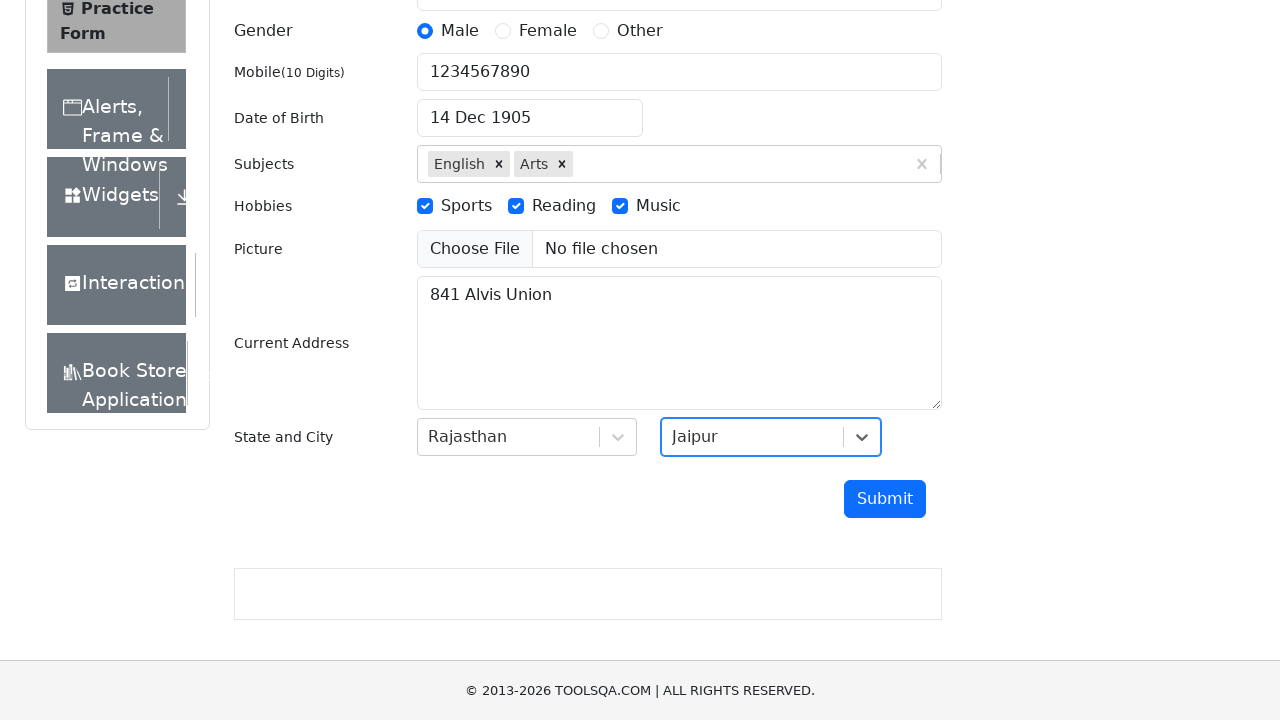

Pressed Enter to submit the form on #submit
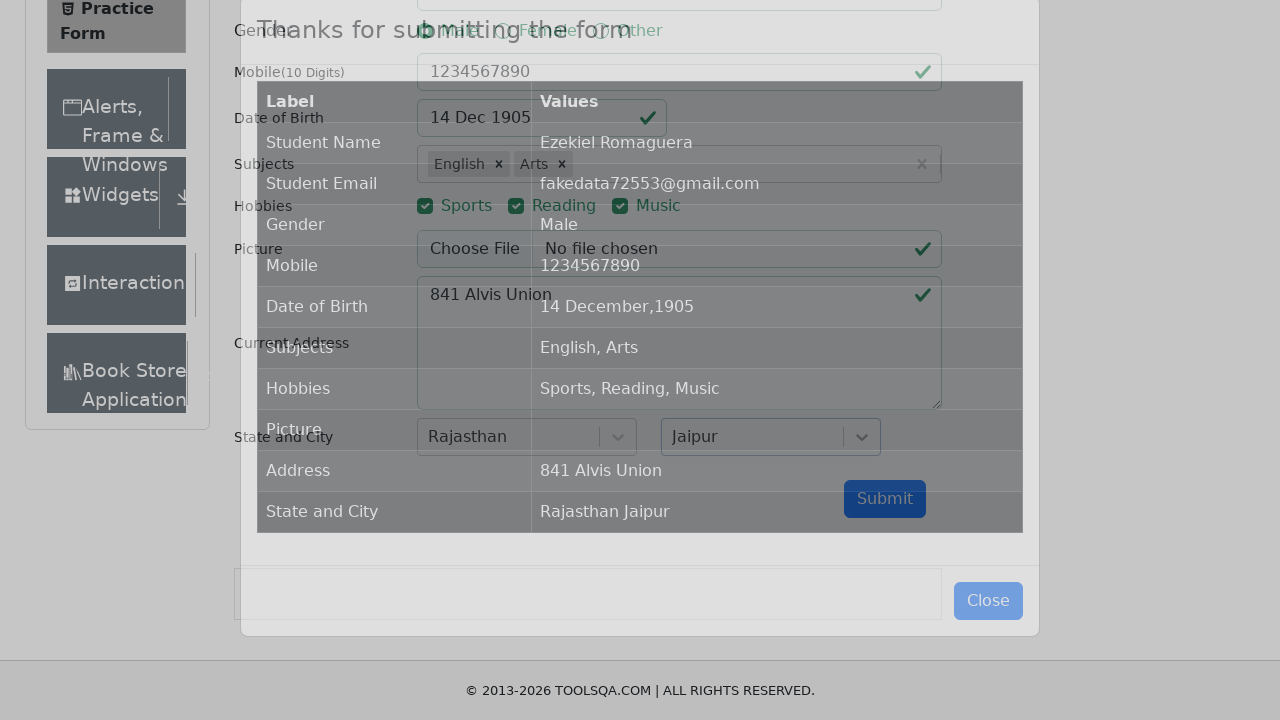

Waited for confirmation modal to load with submitted data
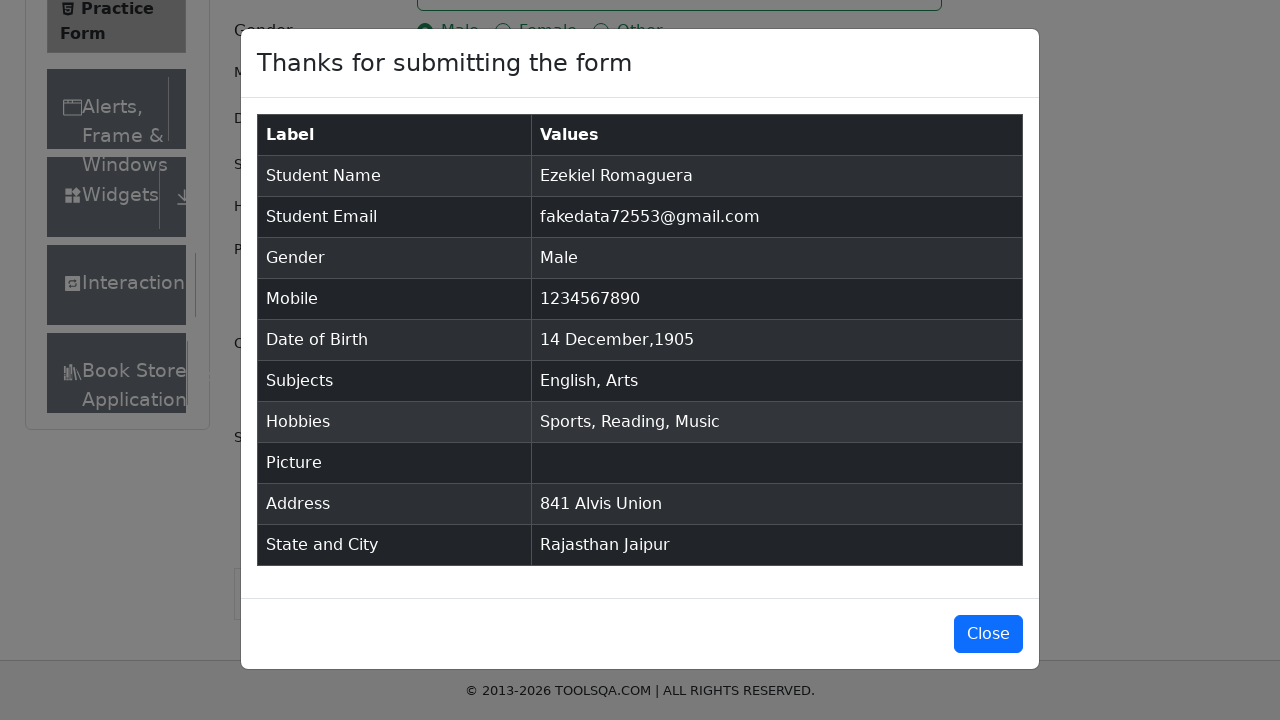

Verified 'Ezekiel Romaguera' appears in confirmation modal
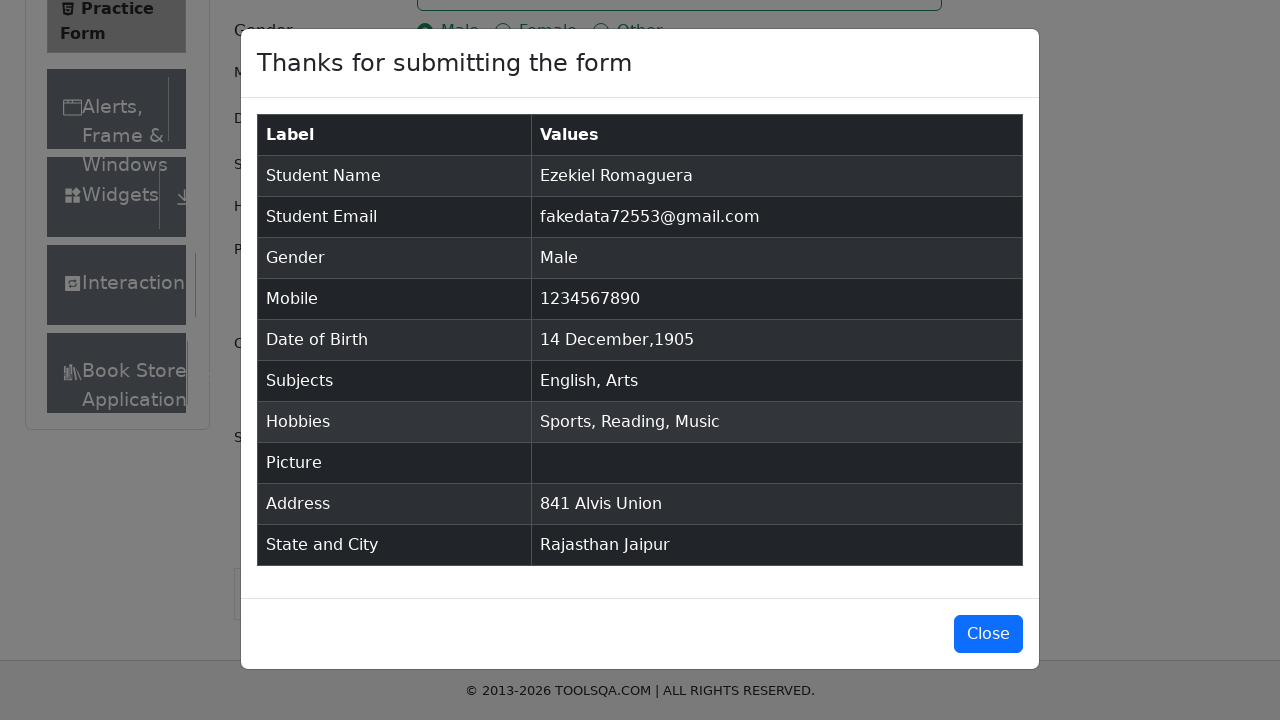

Verified email 'fakedata72553@gmail.com' appears in confirmation modal
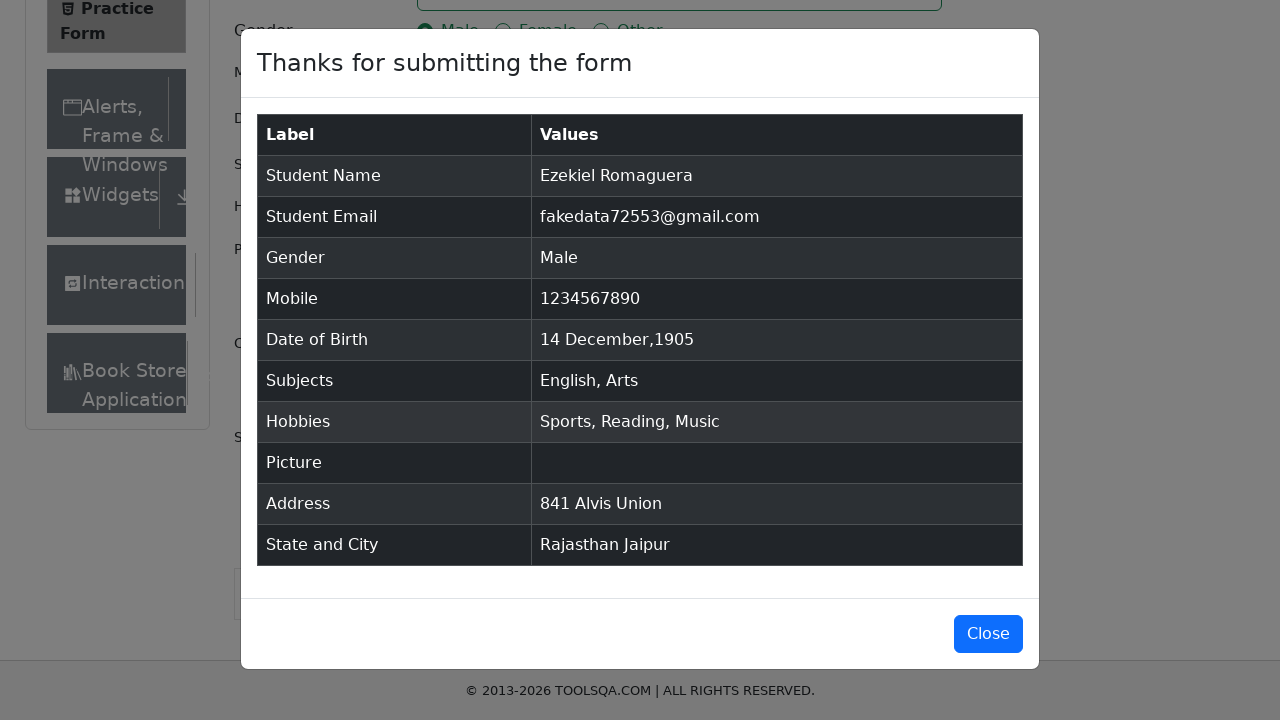

Verified phone number '1234567890' appears in confirmation modal
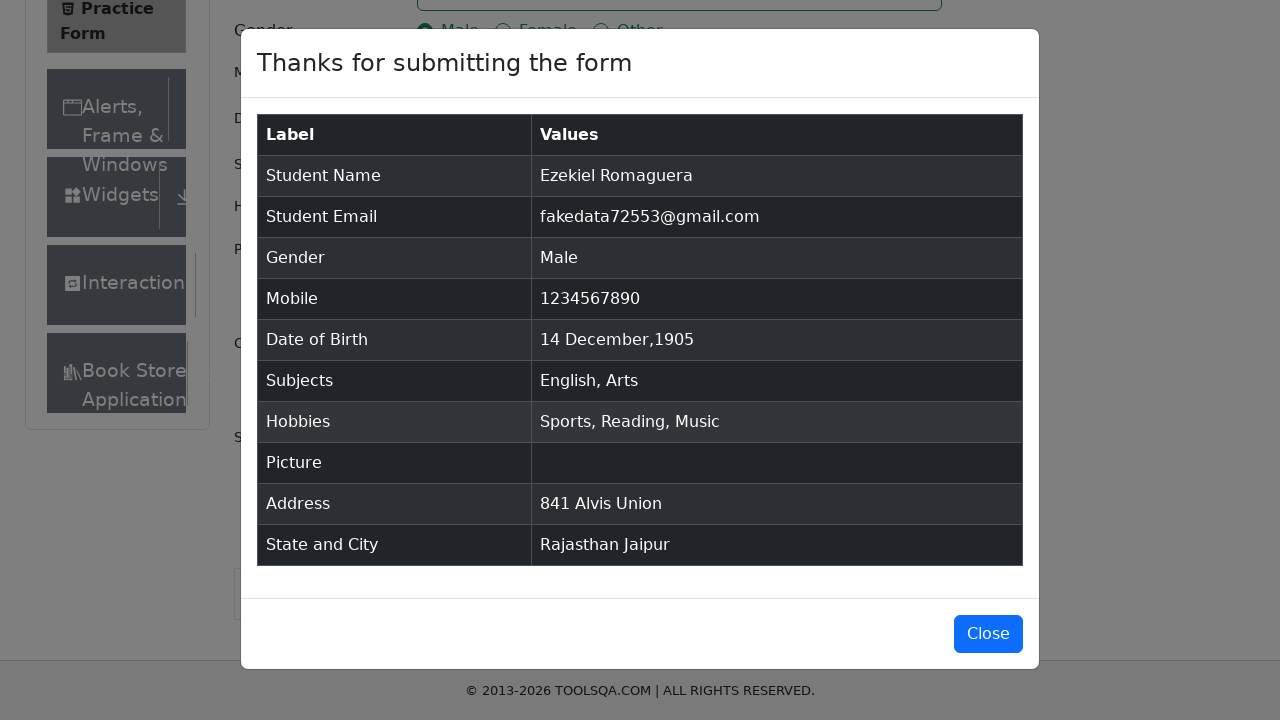

Closed the confirmation modal at (988, 634) on #closeLargeModal
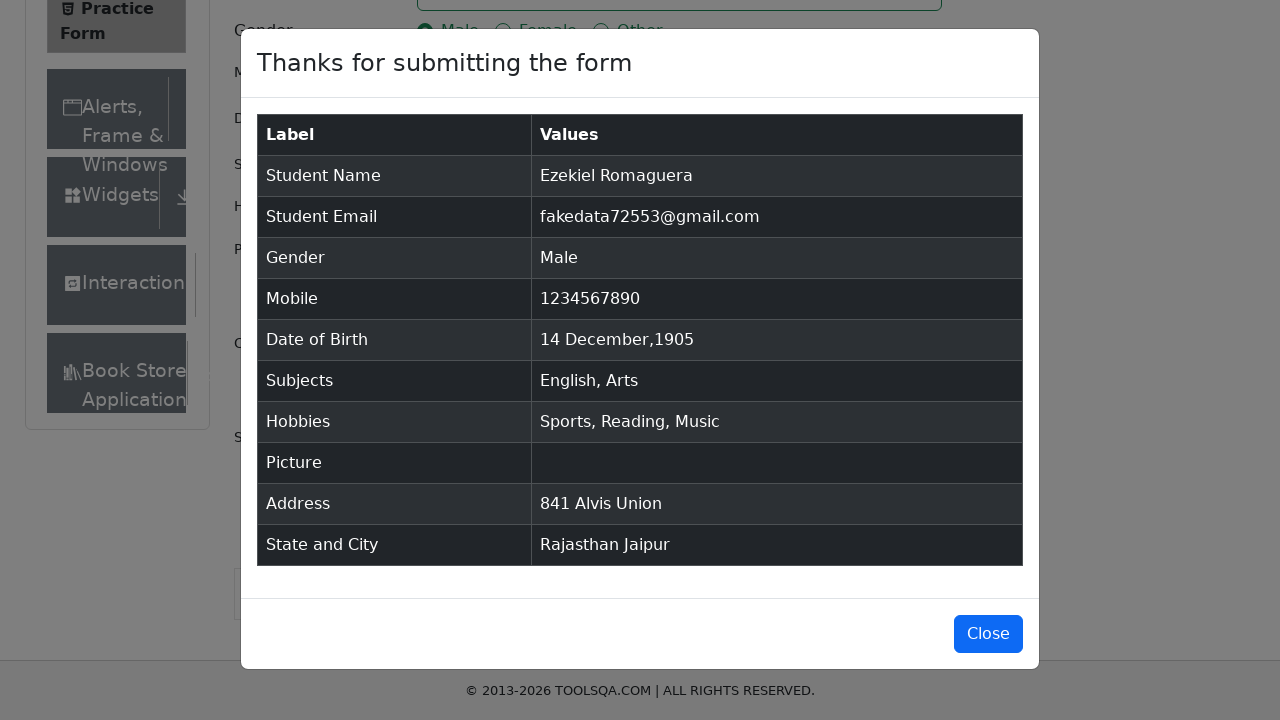

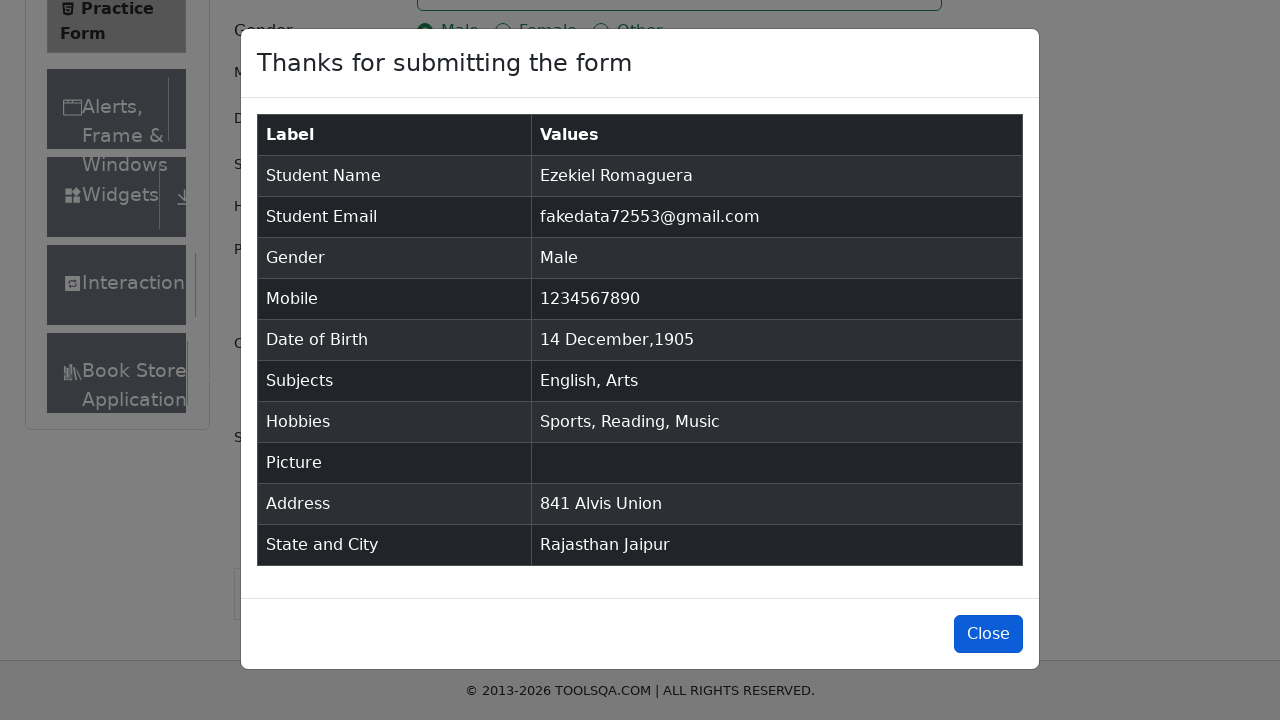